Navigates to MakeMyTrip flights booking page and verifies that the page loads correctly by checking for the presence of "Flights" text on the page.

Starting URL: https://www.makemytrip.com/flights/

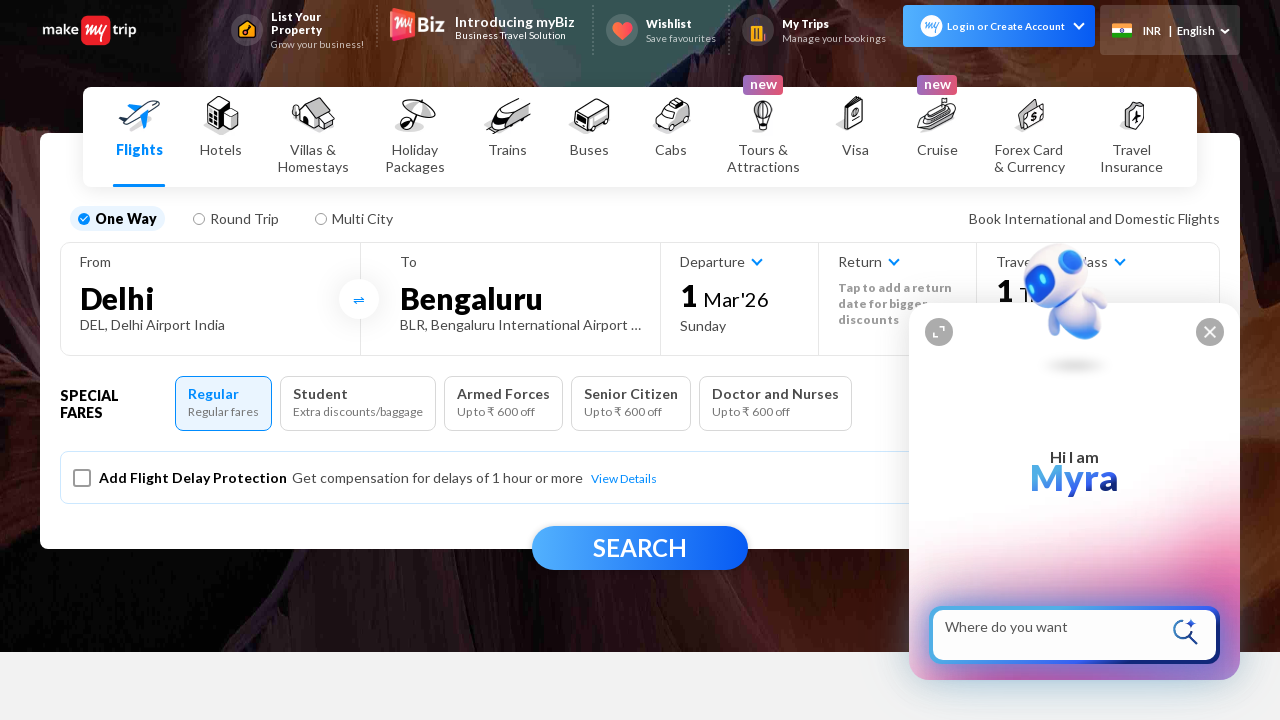

Waited for page network idle state to complete
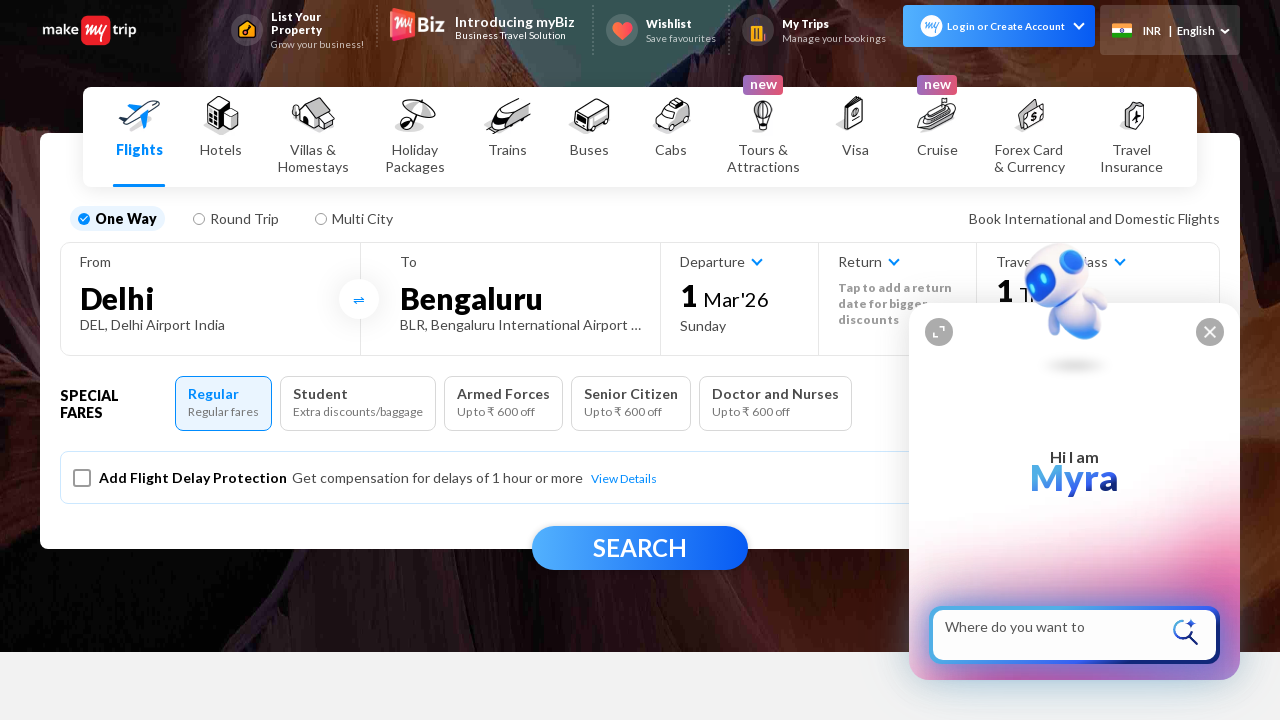

Verified 'Flights' text is present on the page
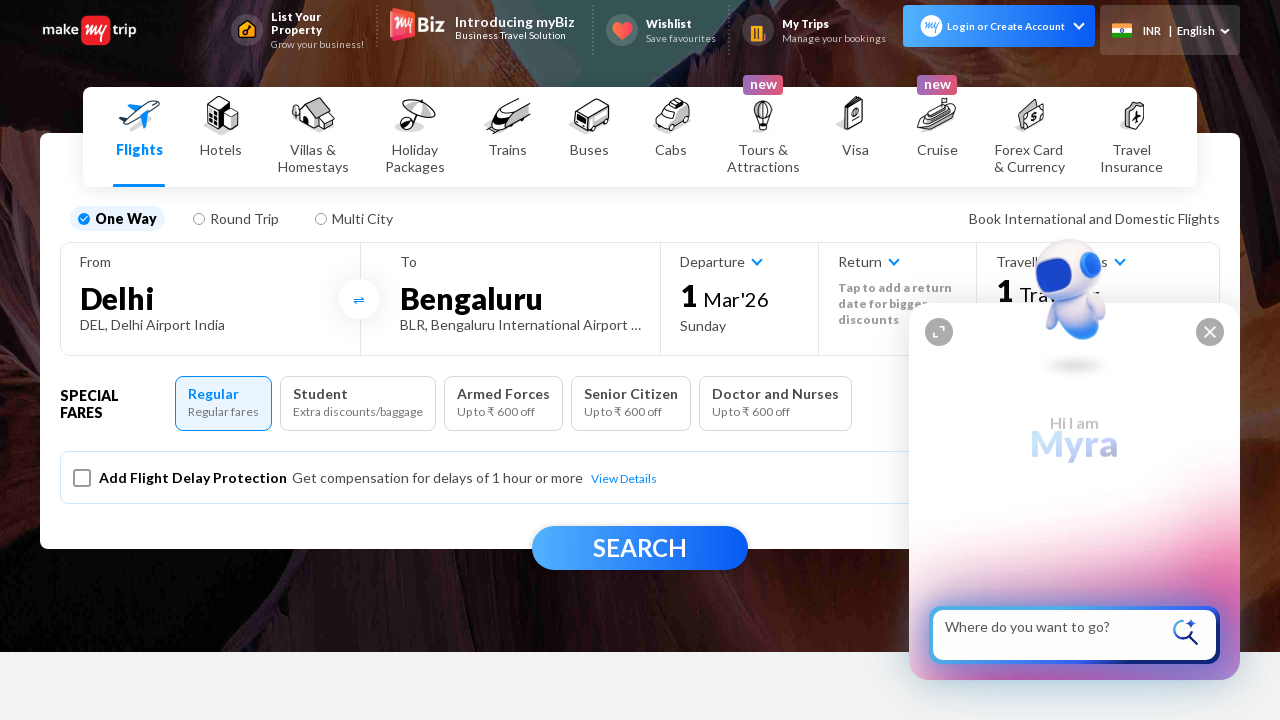

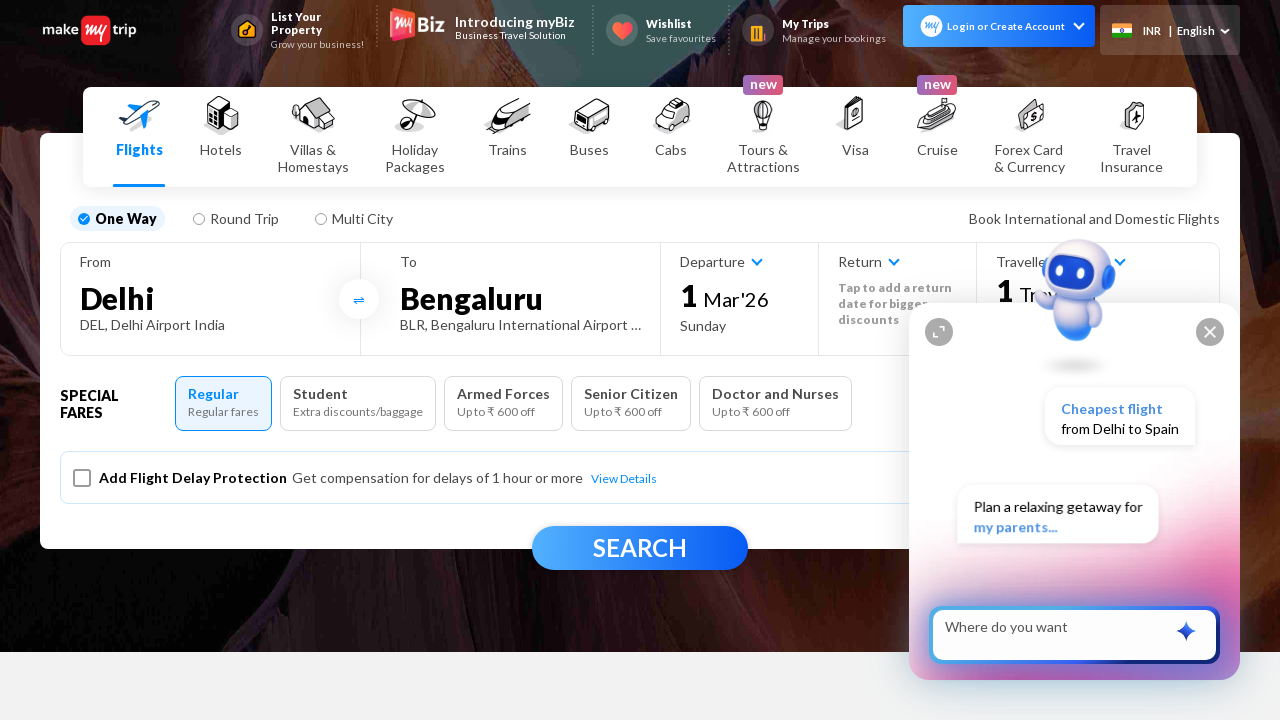